Navigates to Flipkart website and verifies the page loads by checking the current URL

Starting URL: https://flipkart.com

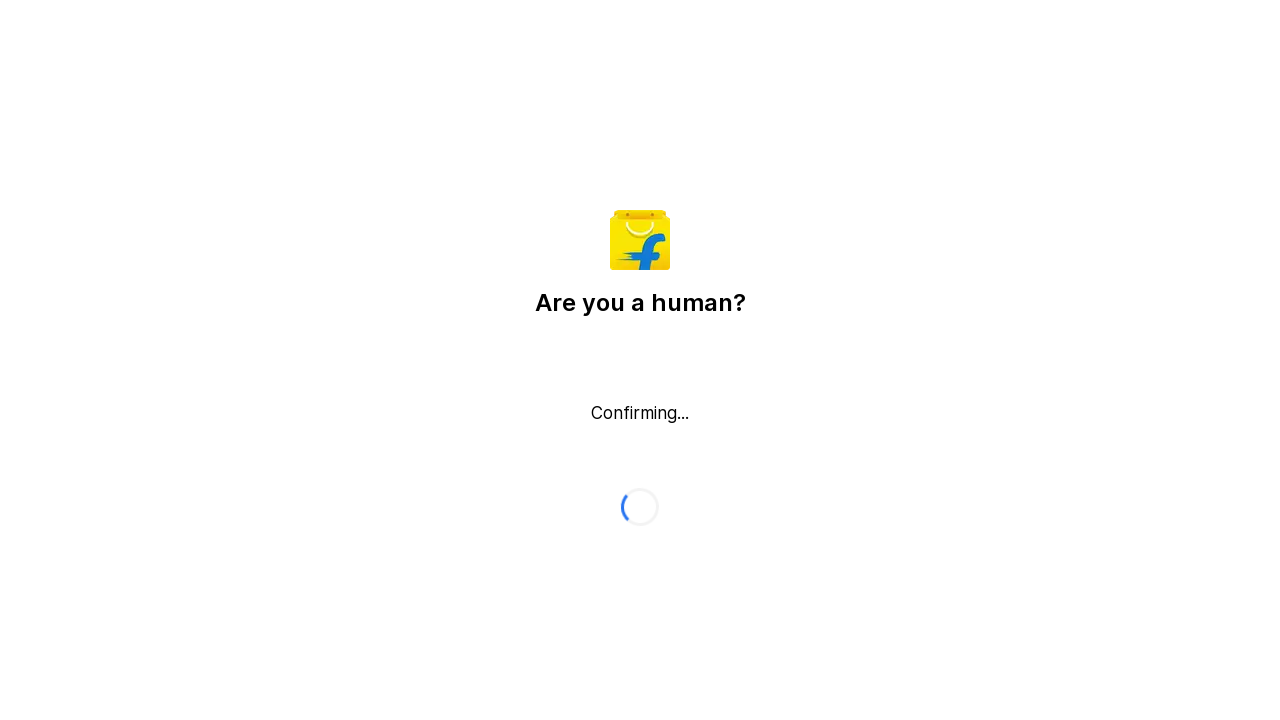

Retrieved current URL from page
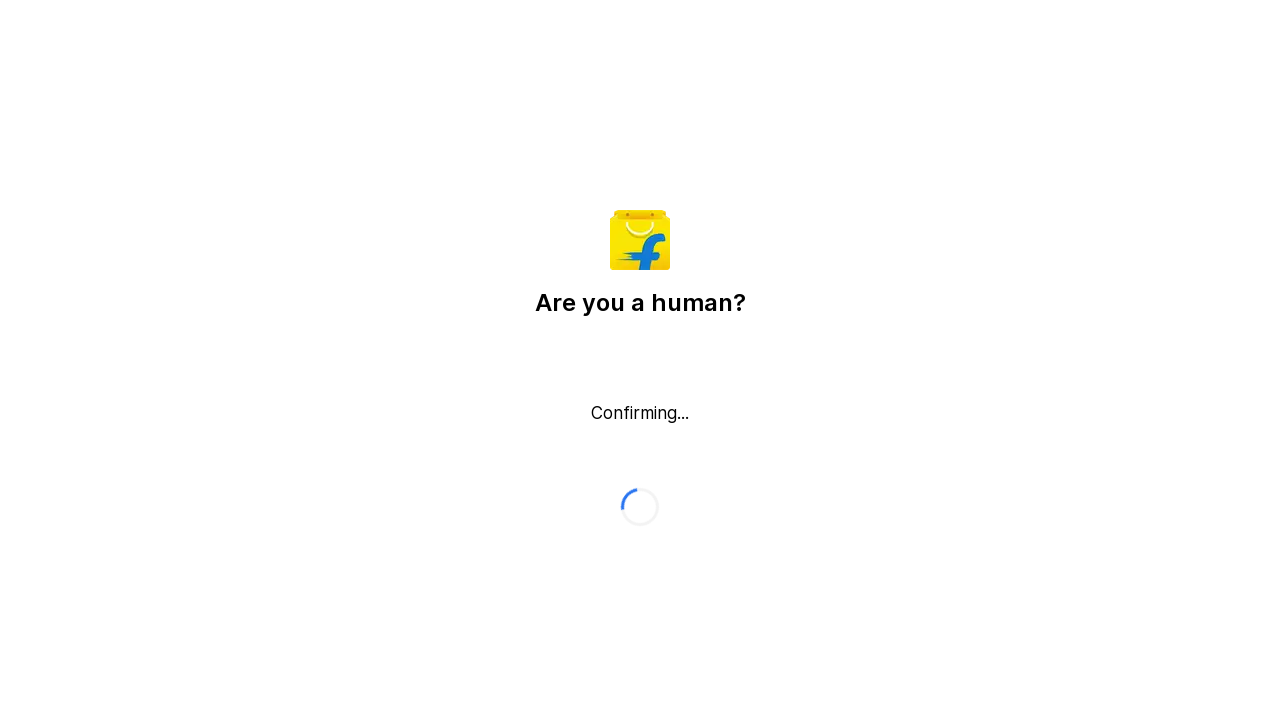

Printed current URL: https://flipkart.com/
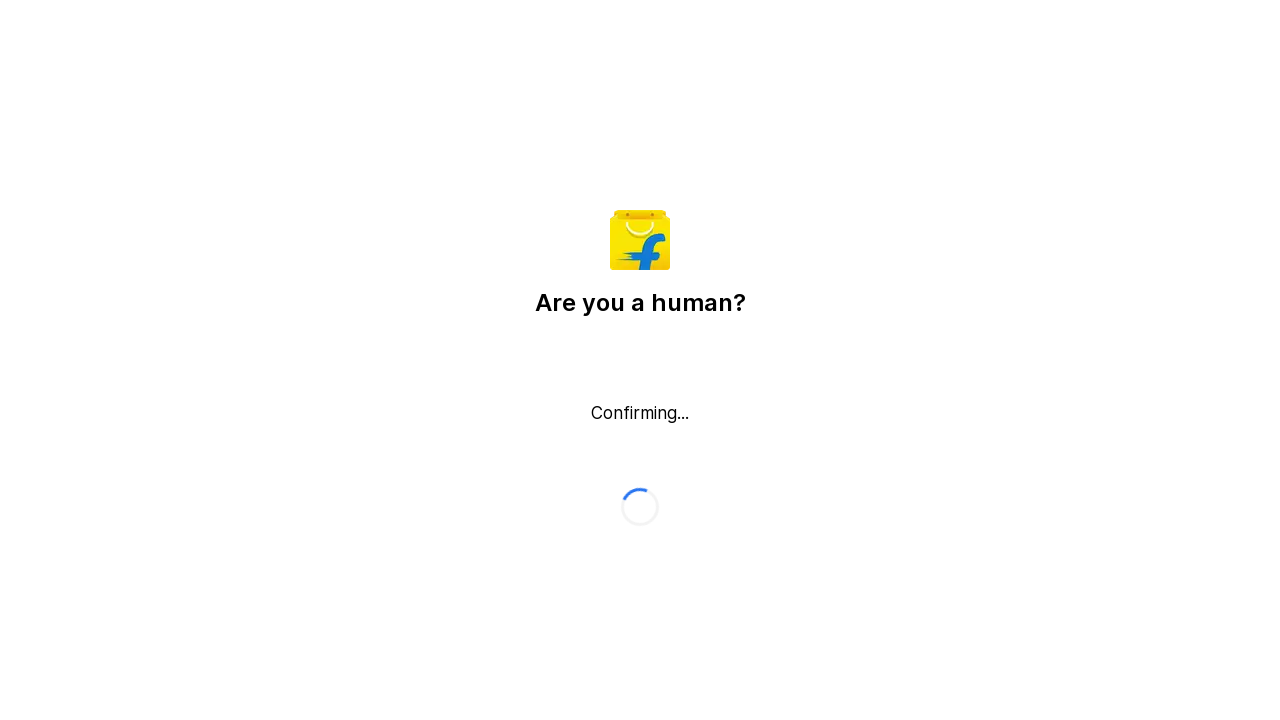

Waited for page to reach networkidle state
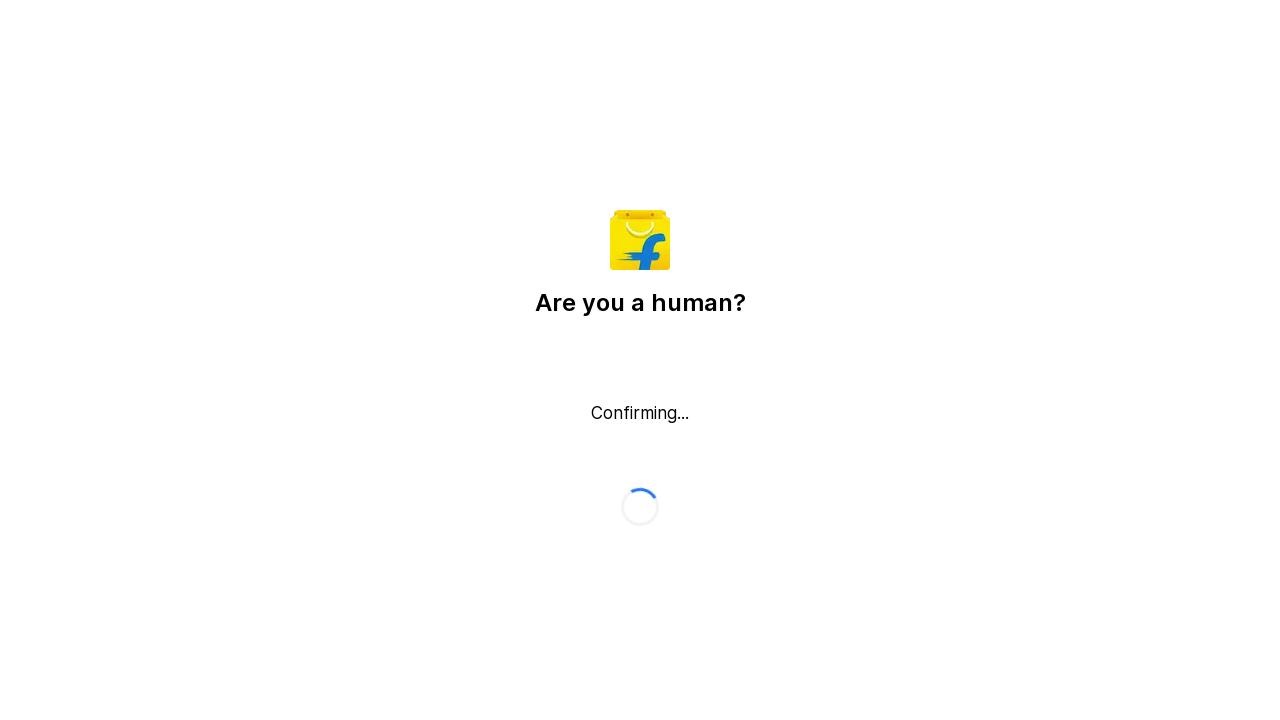

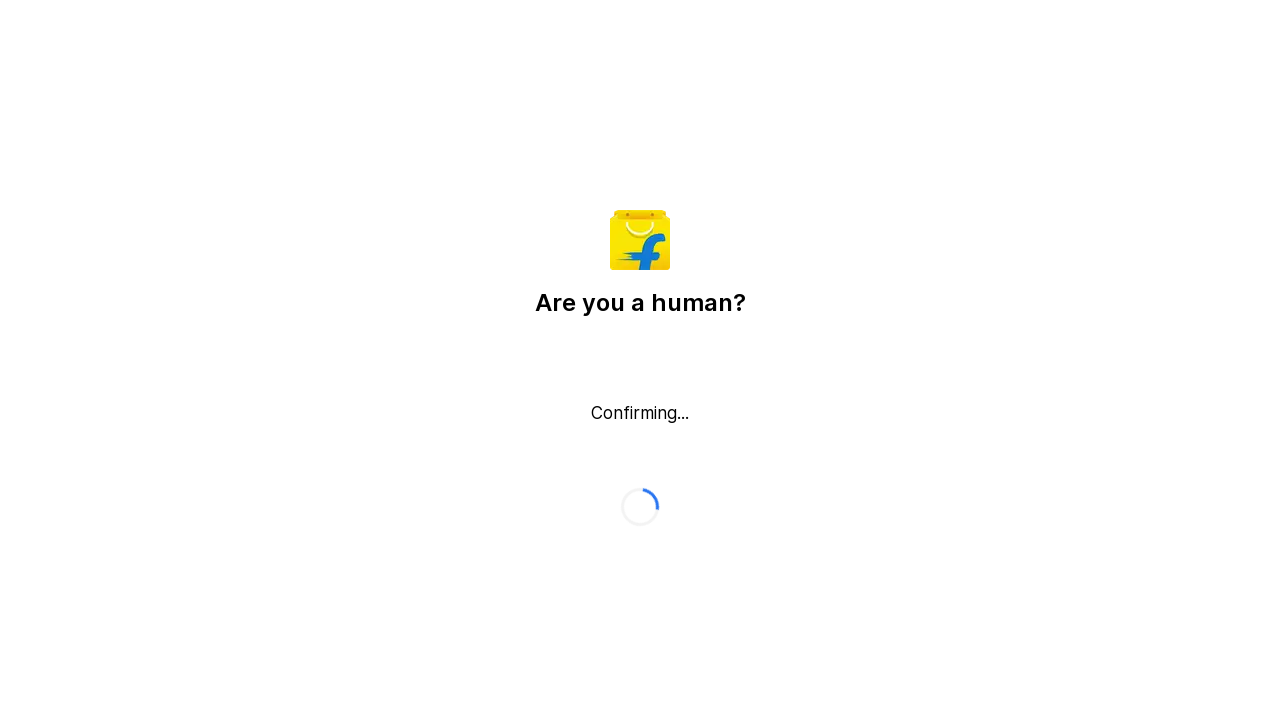